Tests interaction with nested iframes by filling a text input in frame 3 and checking a checkbox in a nested child frame

Starting URL: https://ui.vision/demo/webtest/frames/

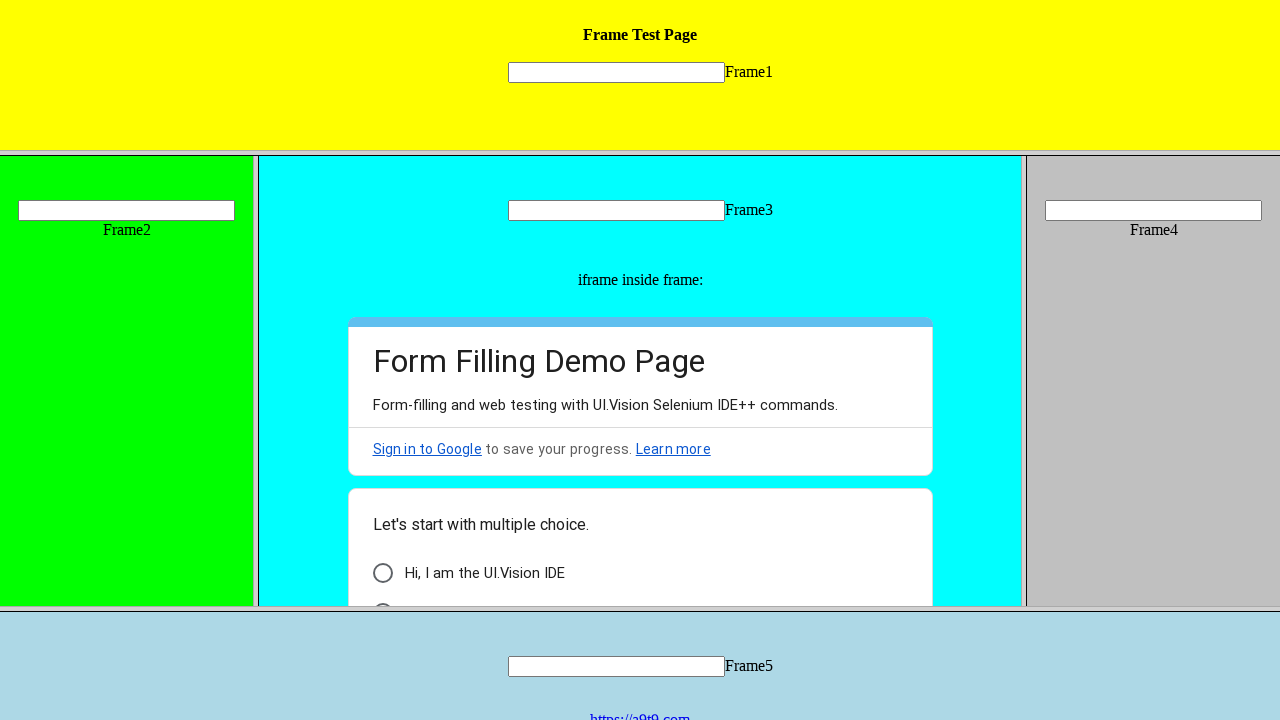

Retrieved frame 3 by URL
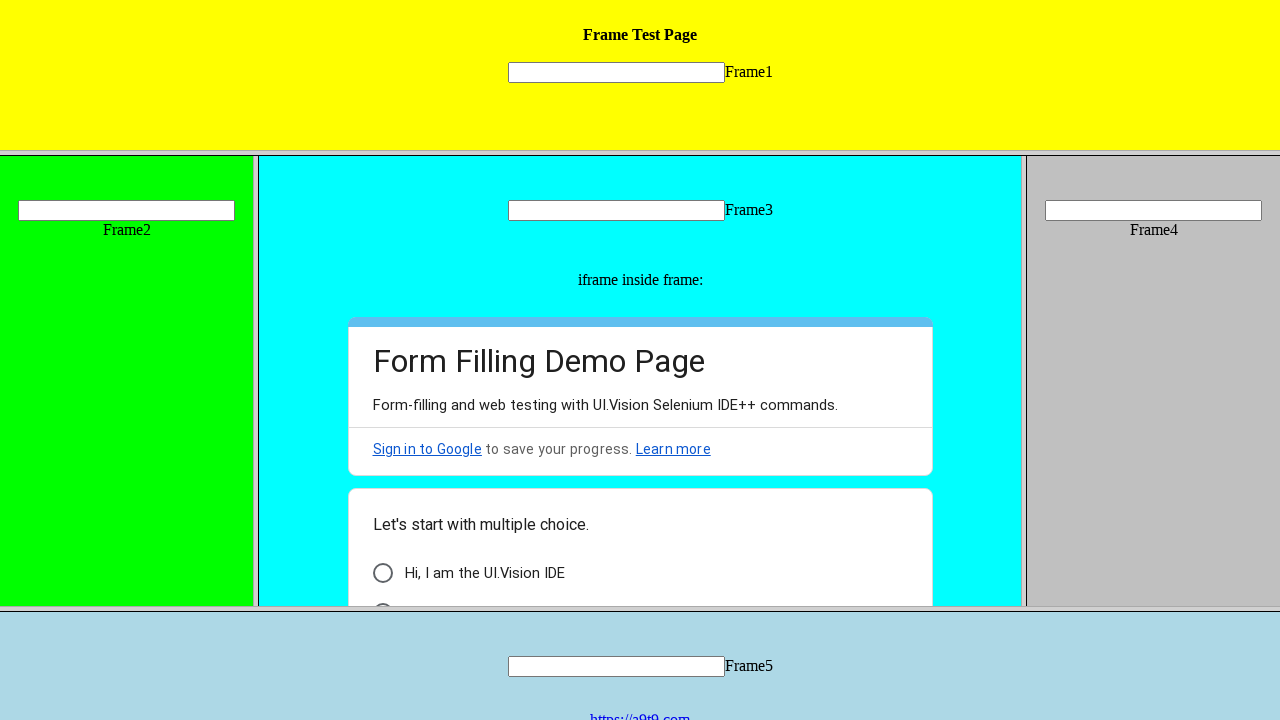

Filled text input in frame 3 with 'welcome' on input[name="mytext3"]
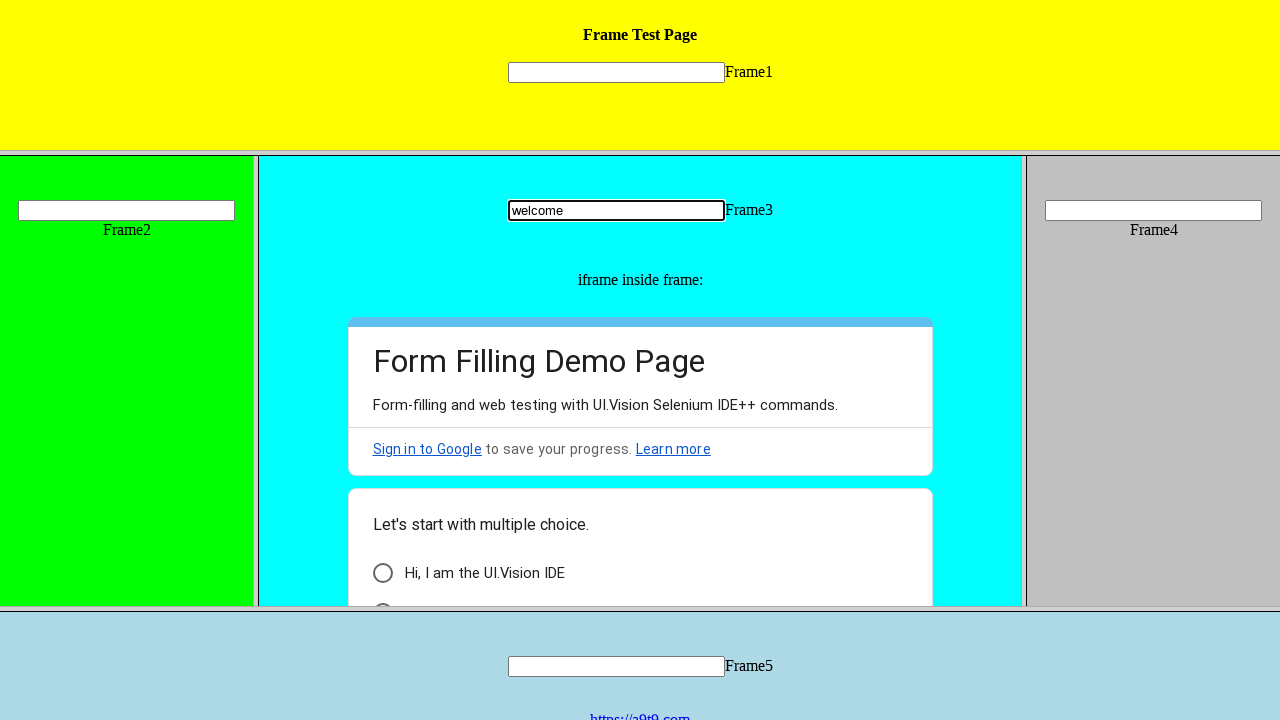

Retrieved child frames from frame 3
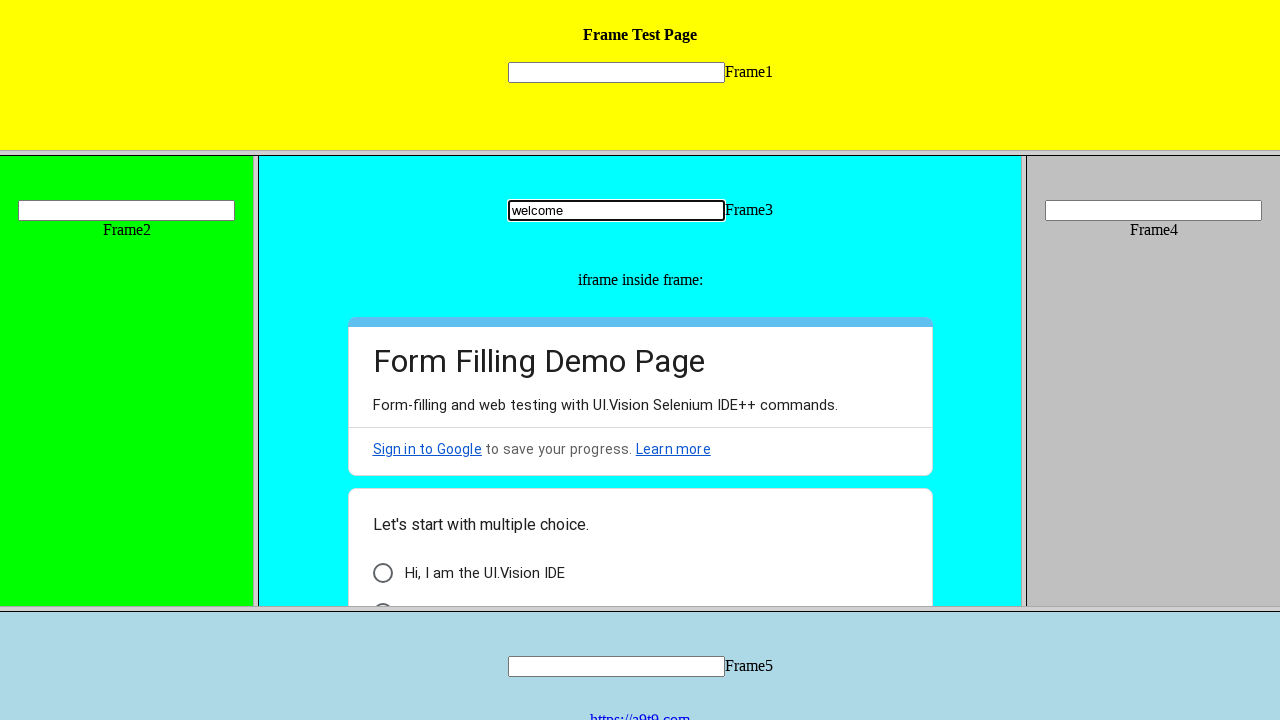

Checked checkbox in nested child frame at (382, 573) on (//div[@class="AB7Lab Id5V1"])[1]
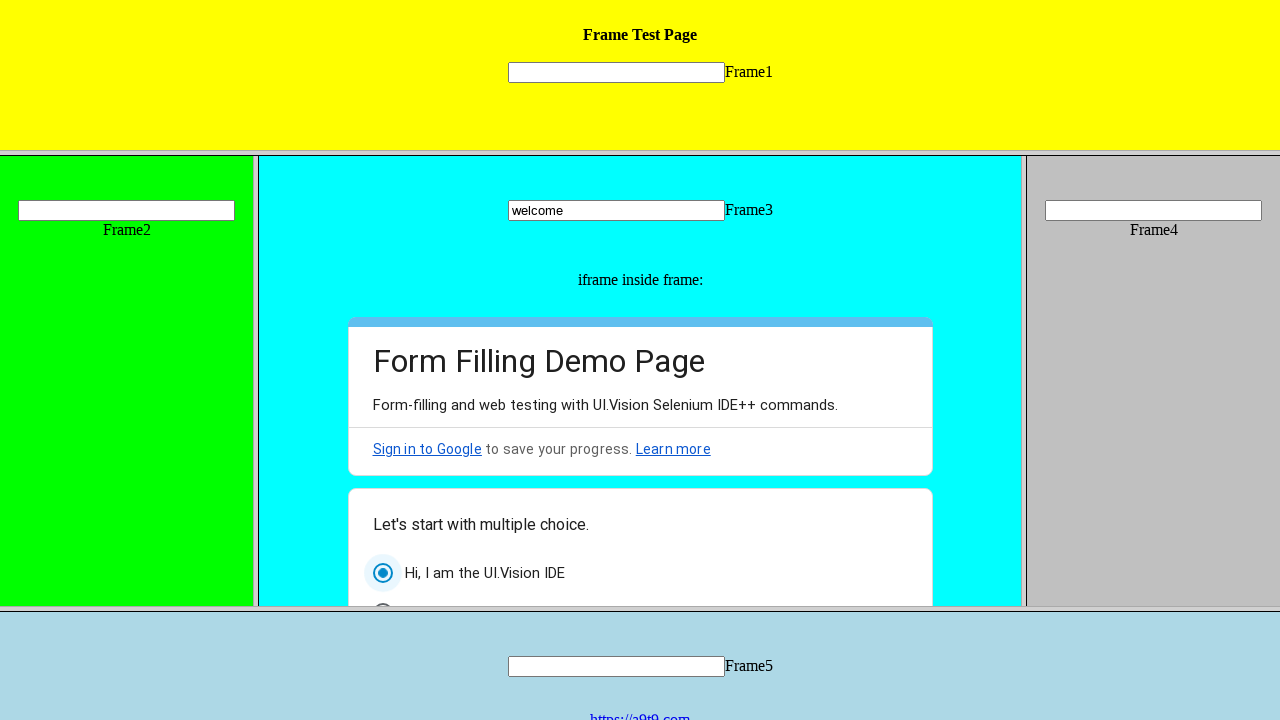

Waited 3 seconds for actions to complete
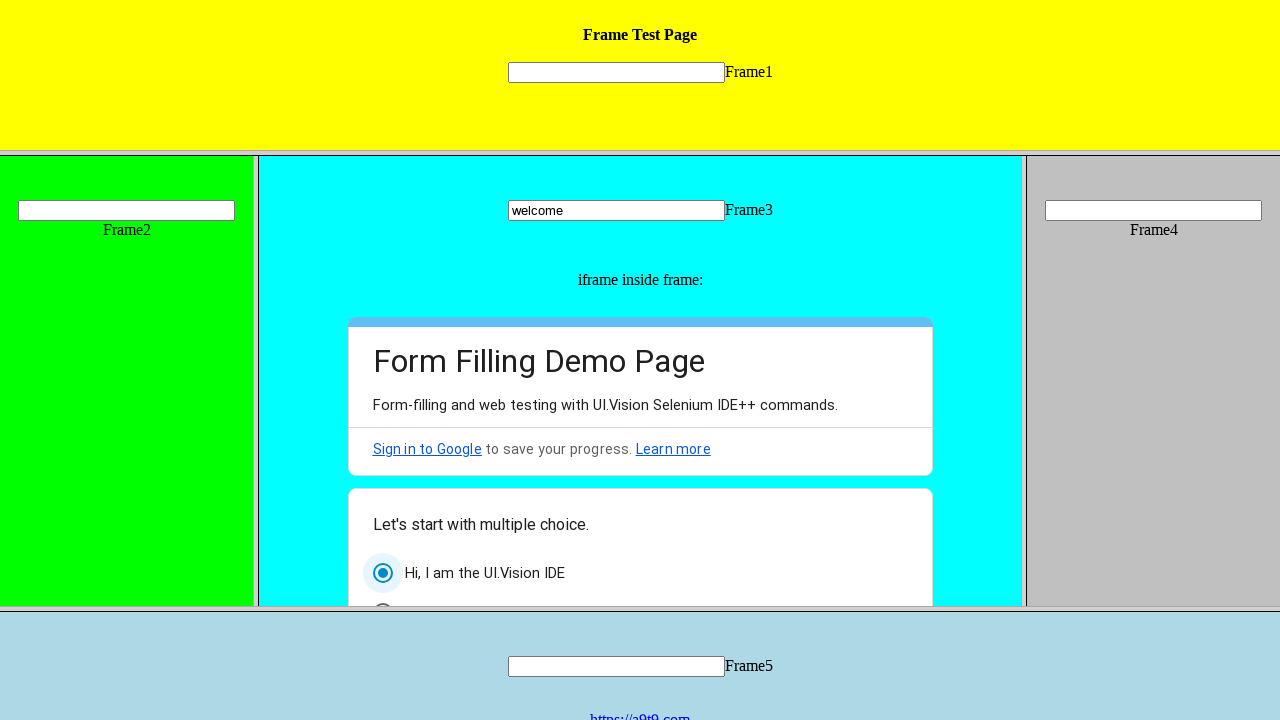

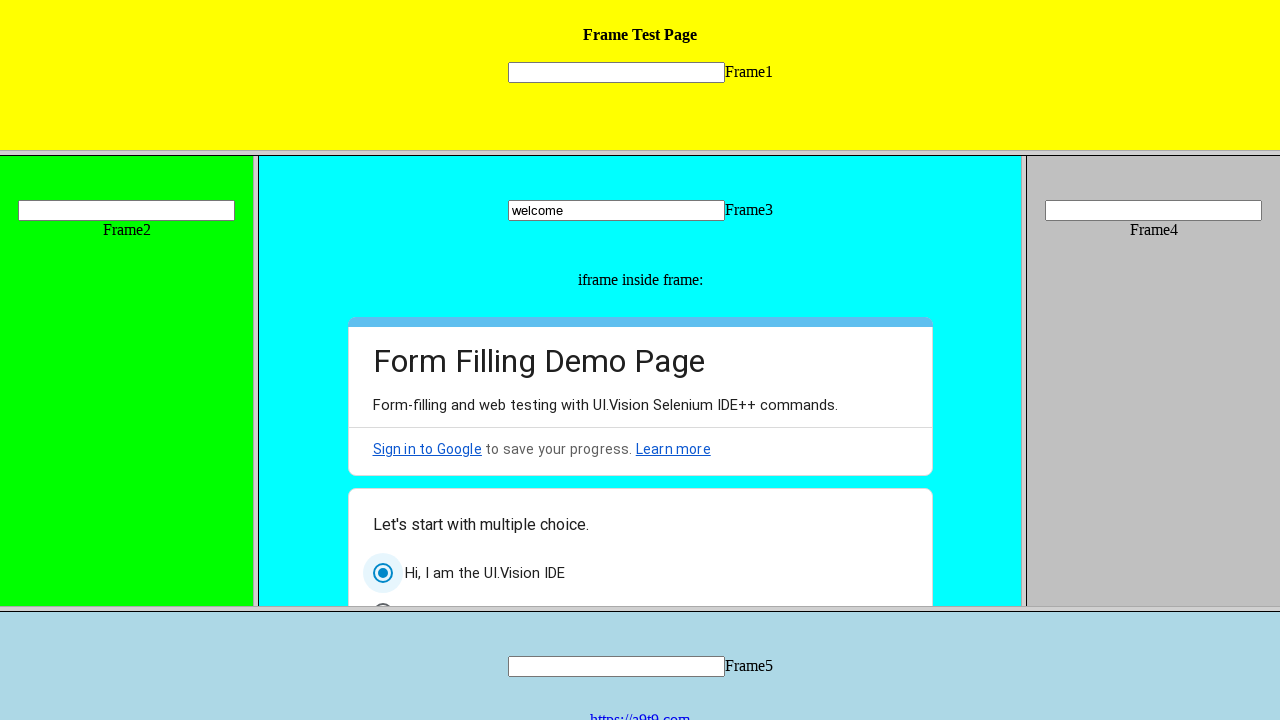